Tests dropdown functionality by selecting birthday options (year, month, day) from multiple dropdowns and verifying the selections

Starting URL: https://testcenter.techproeducation.com/index.php?page=dropdown

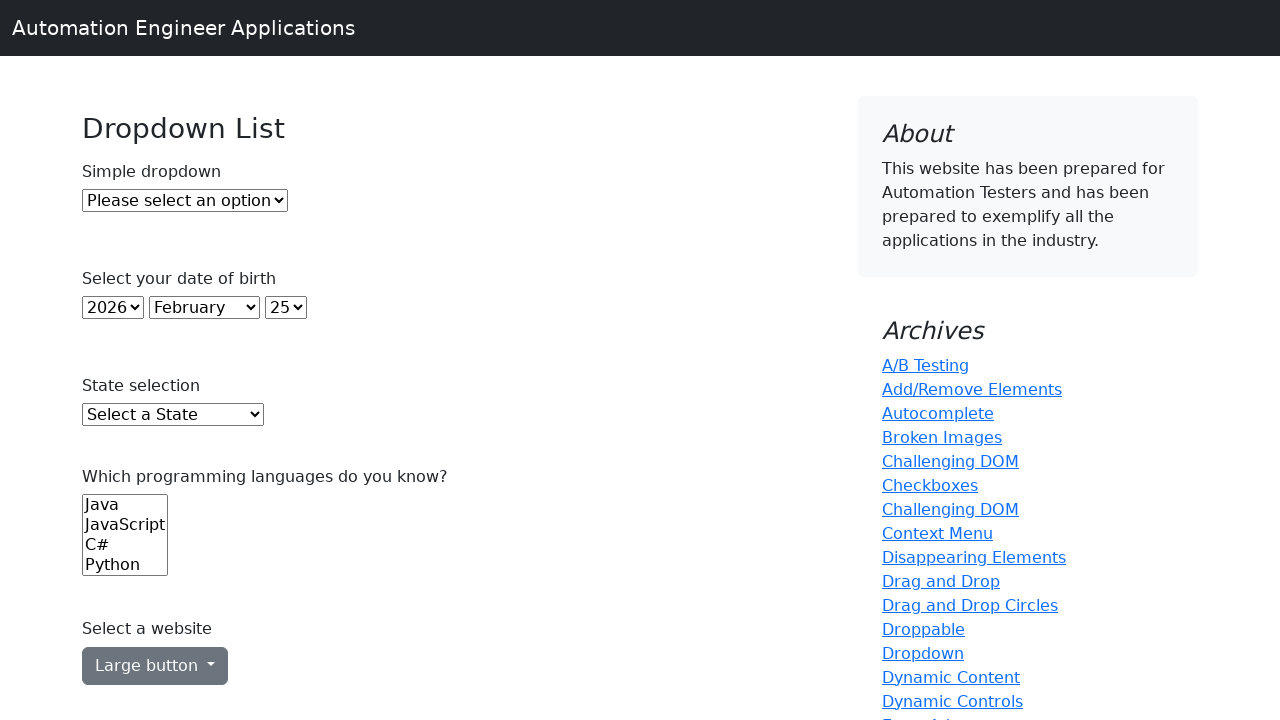

Selected year 1996 from year dropdown on select#year
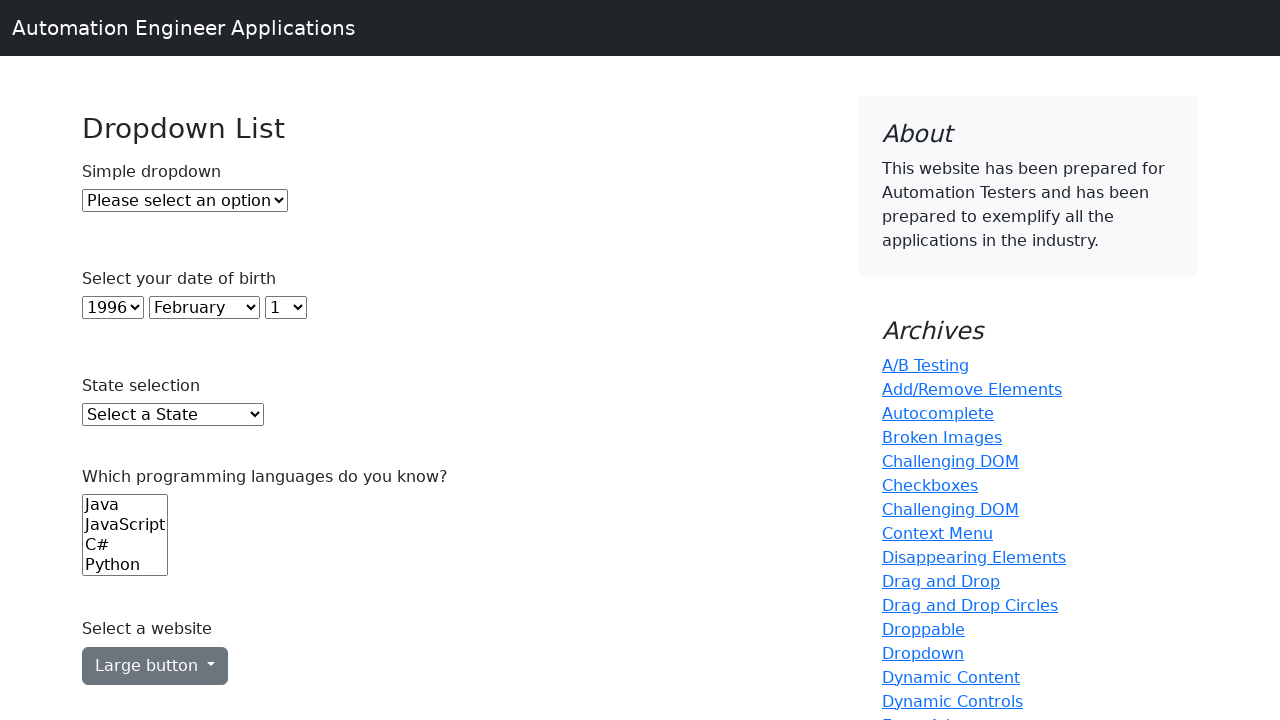

Selected month with value 11 from month dropdown on select#month
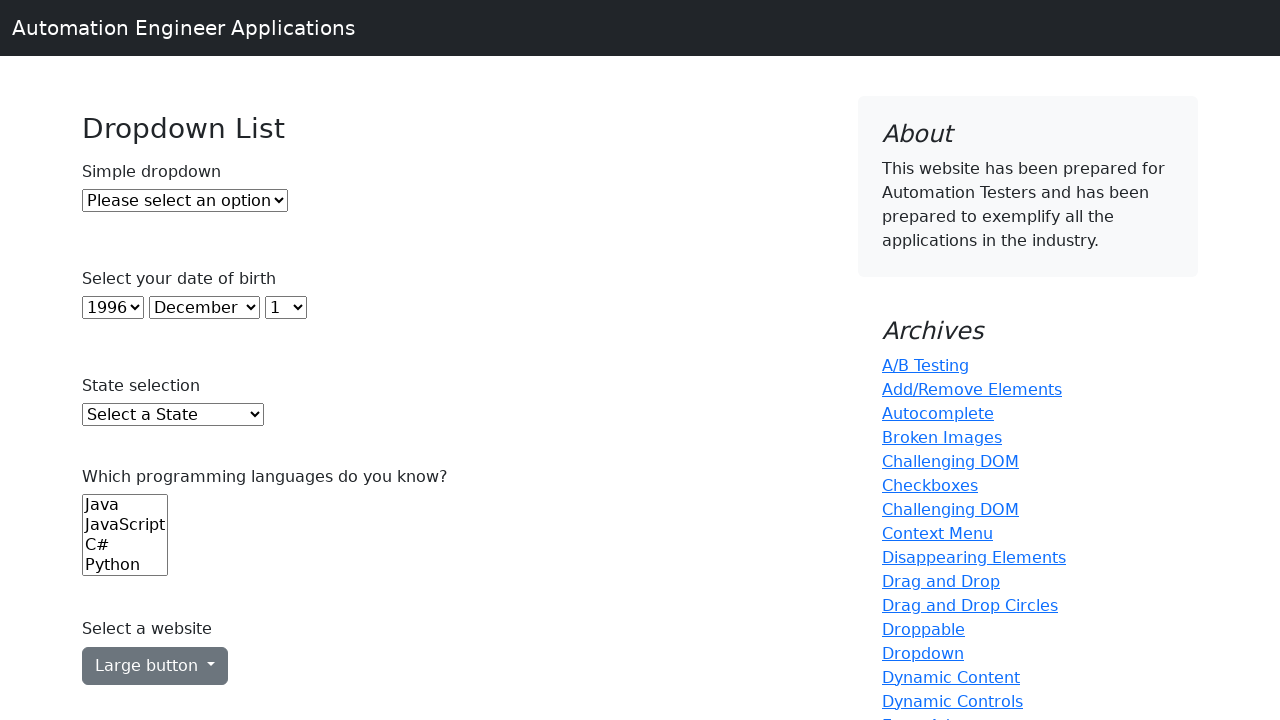

Selected day at index 11 from day dropdown on select#day
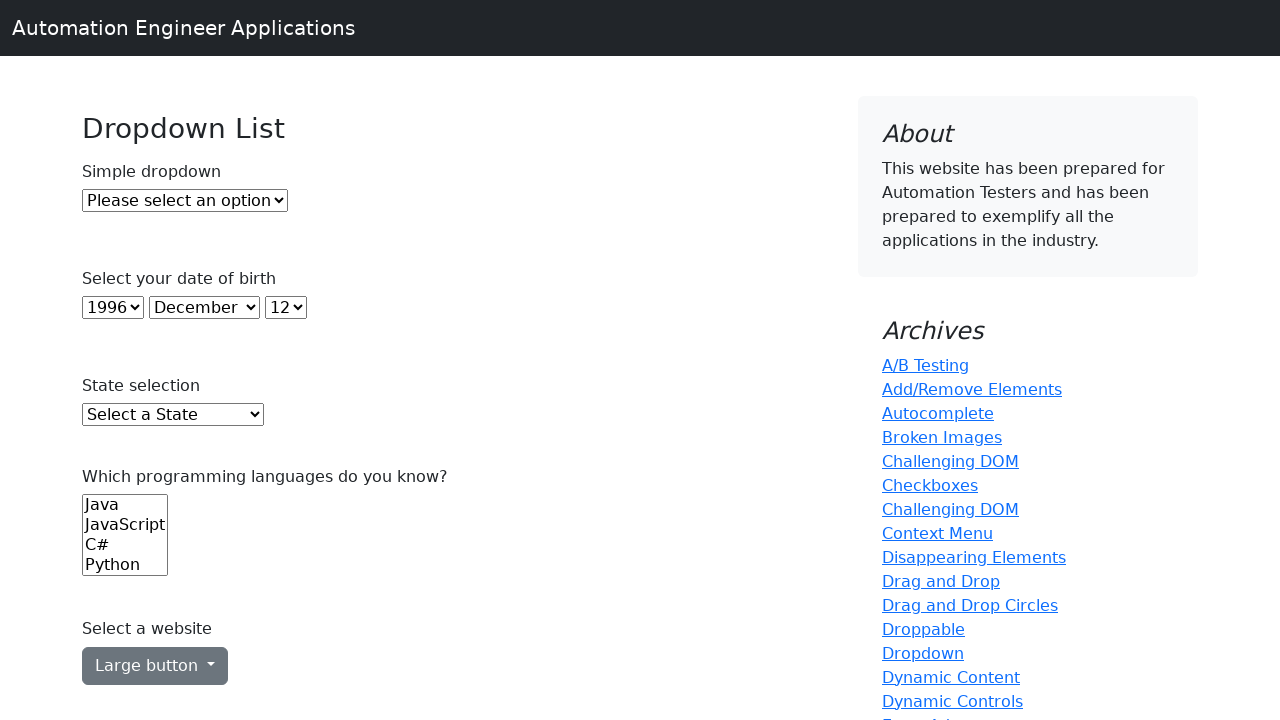

Retrieved selected year value from dropdown
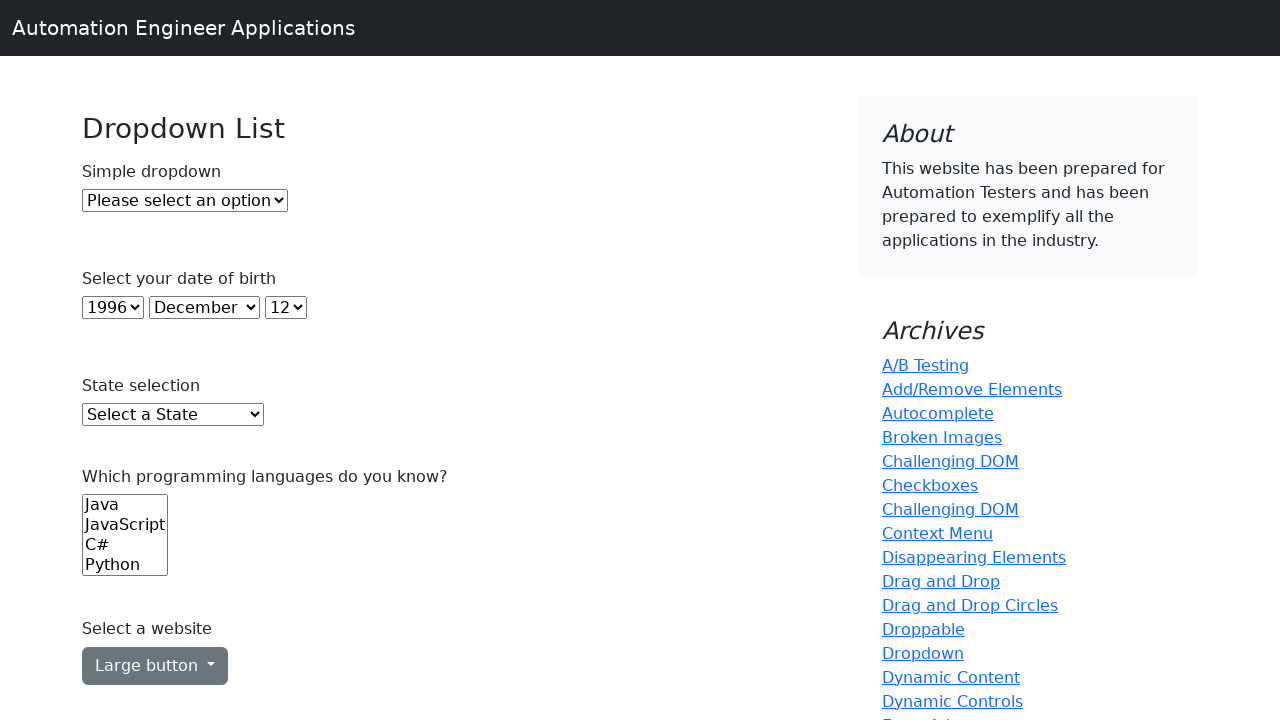

Verified that selected year is 1996
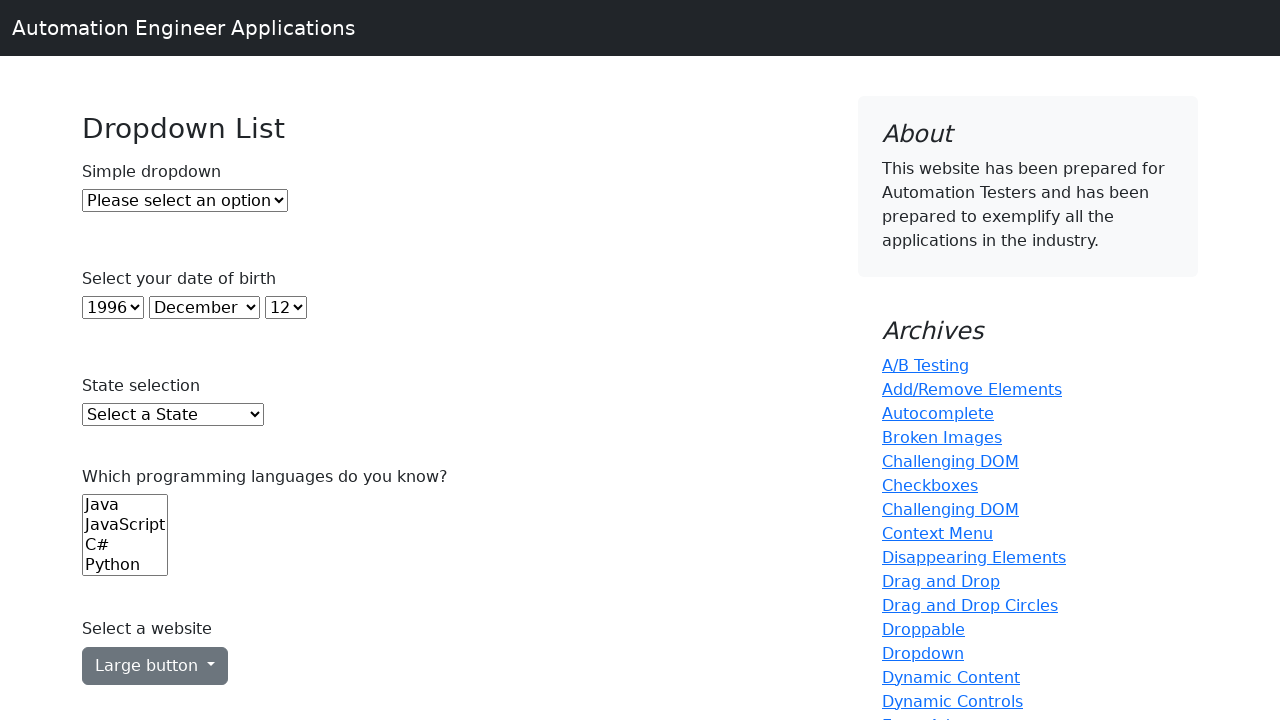

Retrieved all month options from dropdown
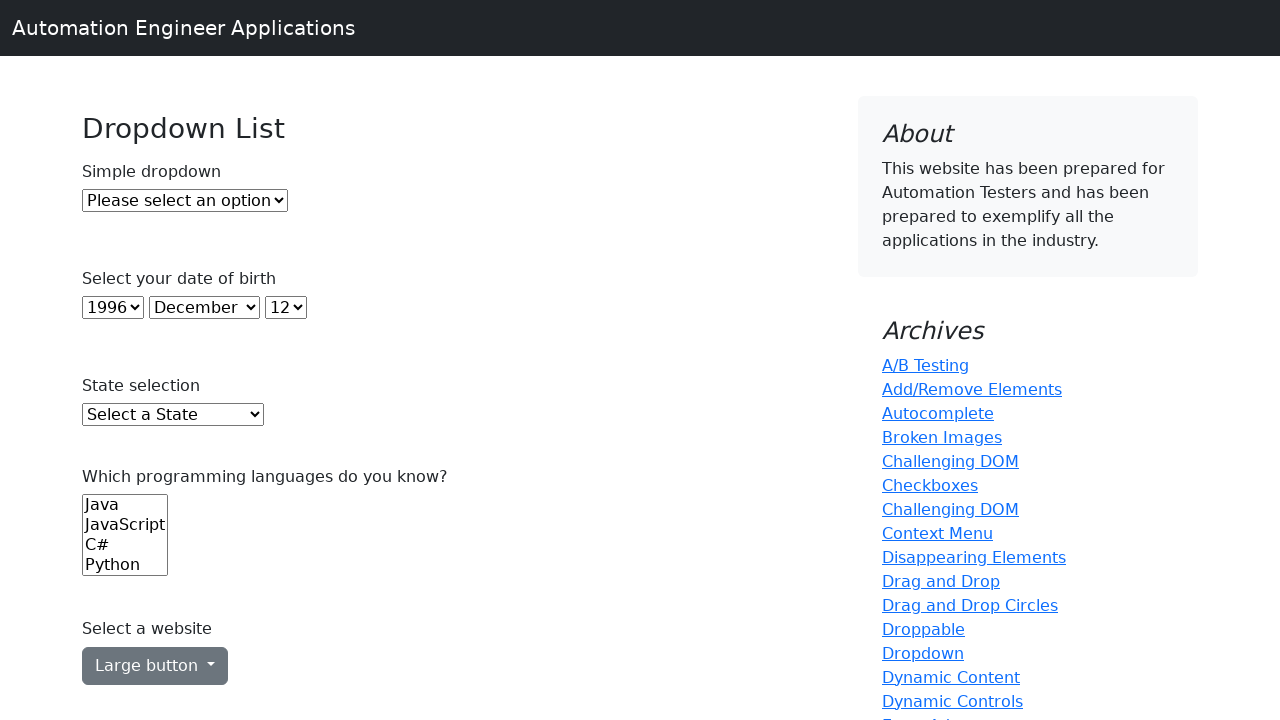

Verified that April exists in month options
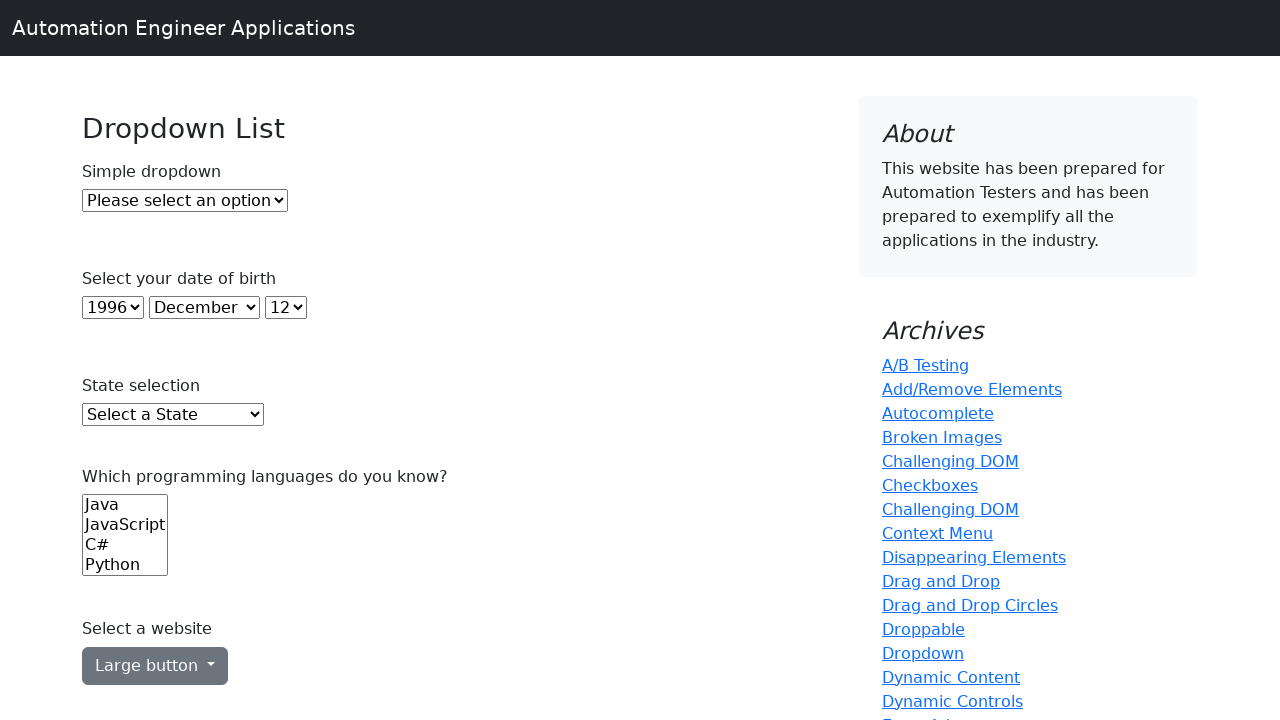

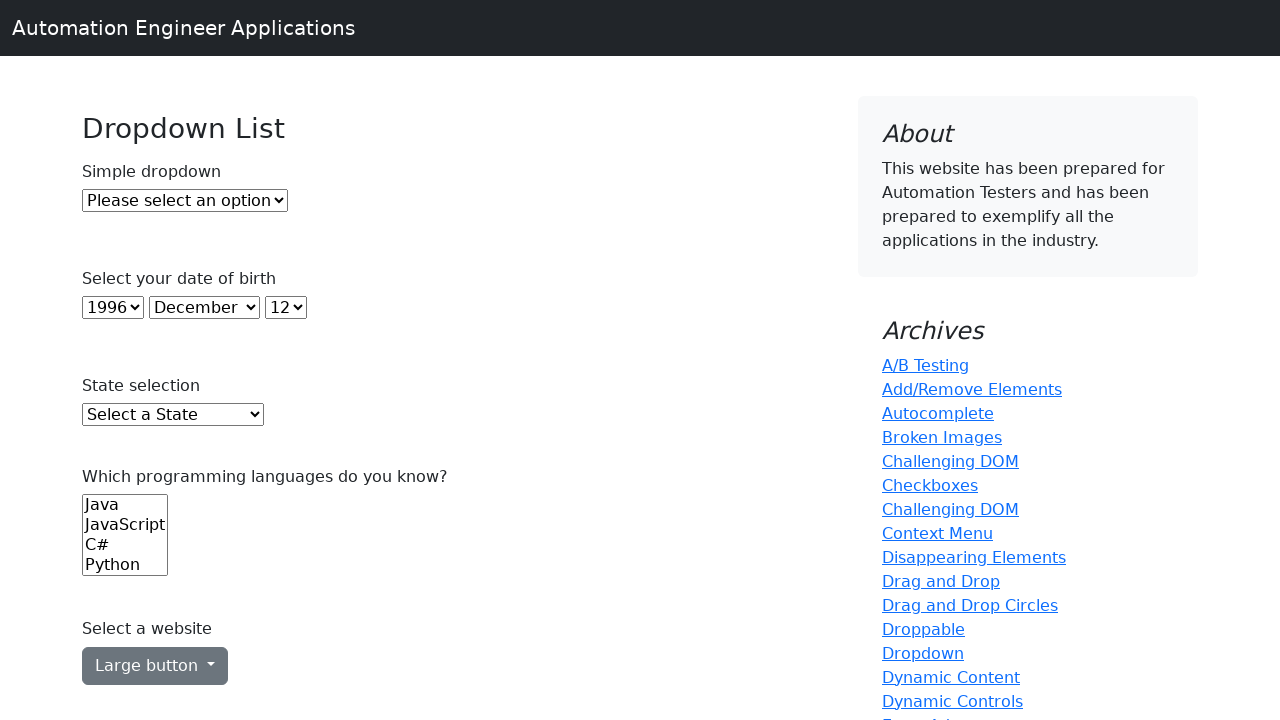